Tests navigation through status code documentation by clicking redirect button, navigating to status code list, clicking reference link, and navigating back through pages

Starting URL: https://the-internet.herokuapp.com/redirector

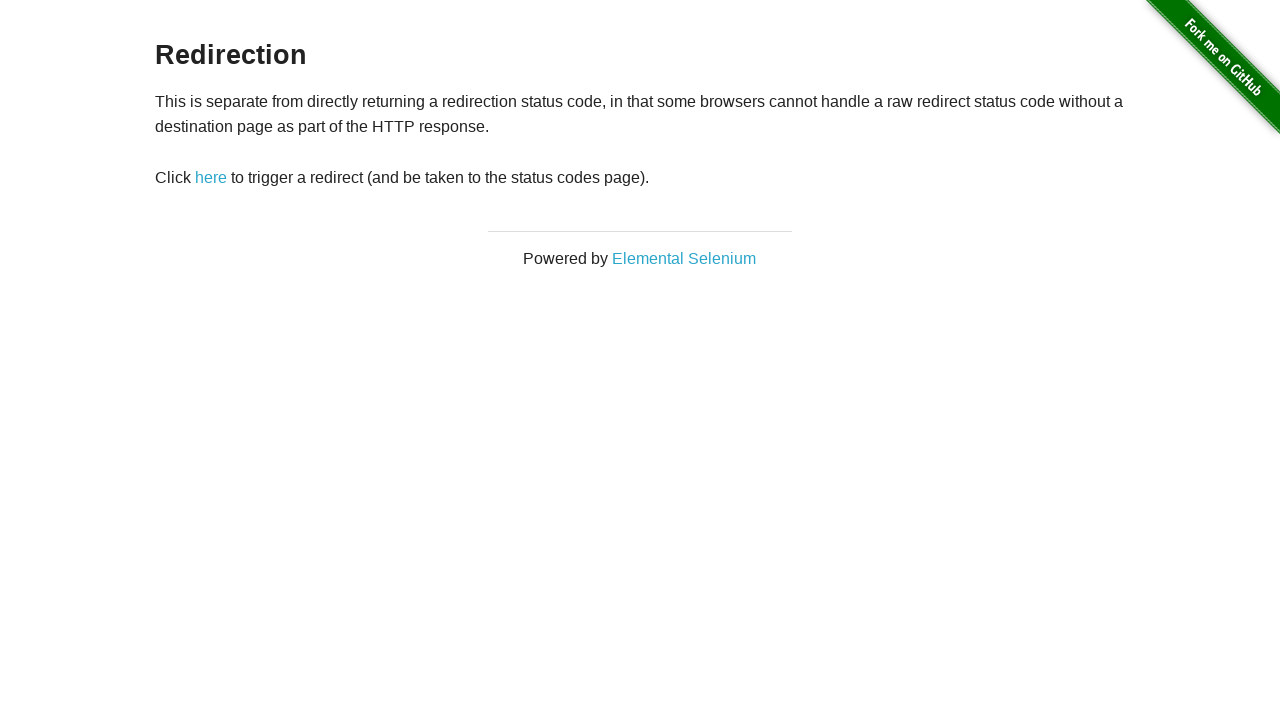

Clicked redirect button at (211, 178) on #redirect
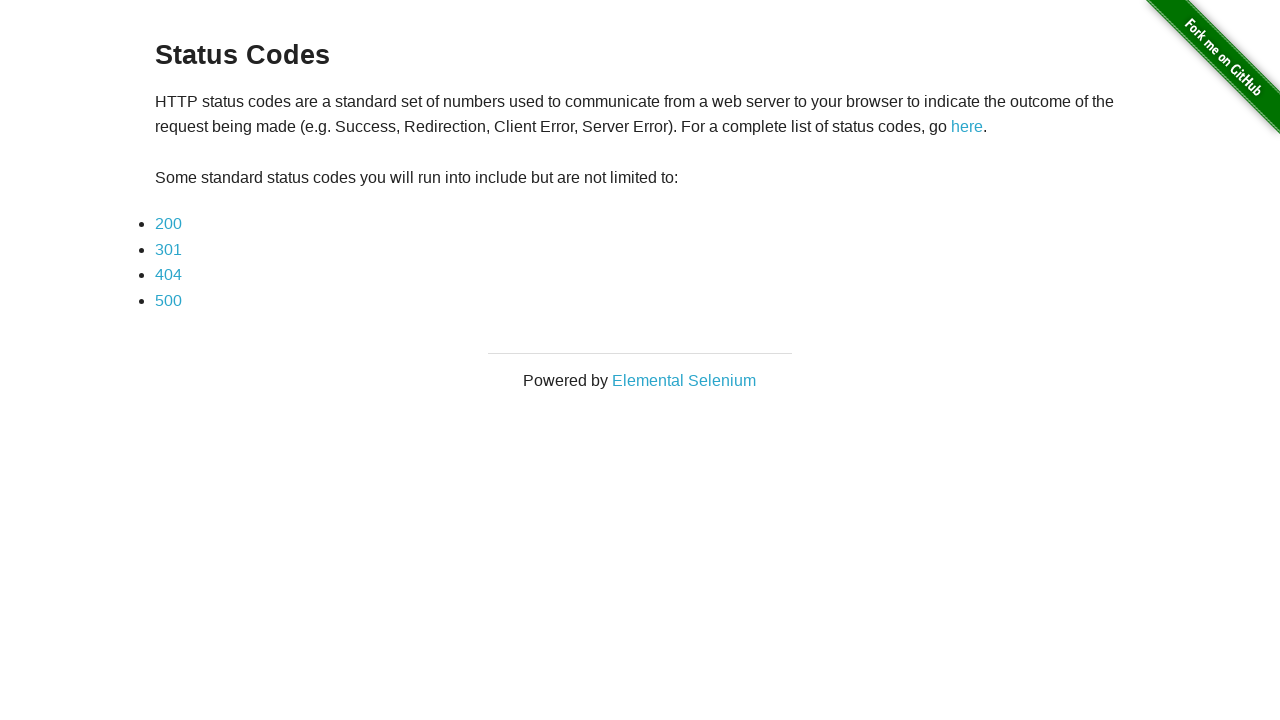

Clicked link to status codes list at (967, 127) on xpath=//div[@class='example']//a
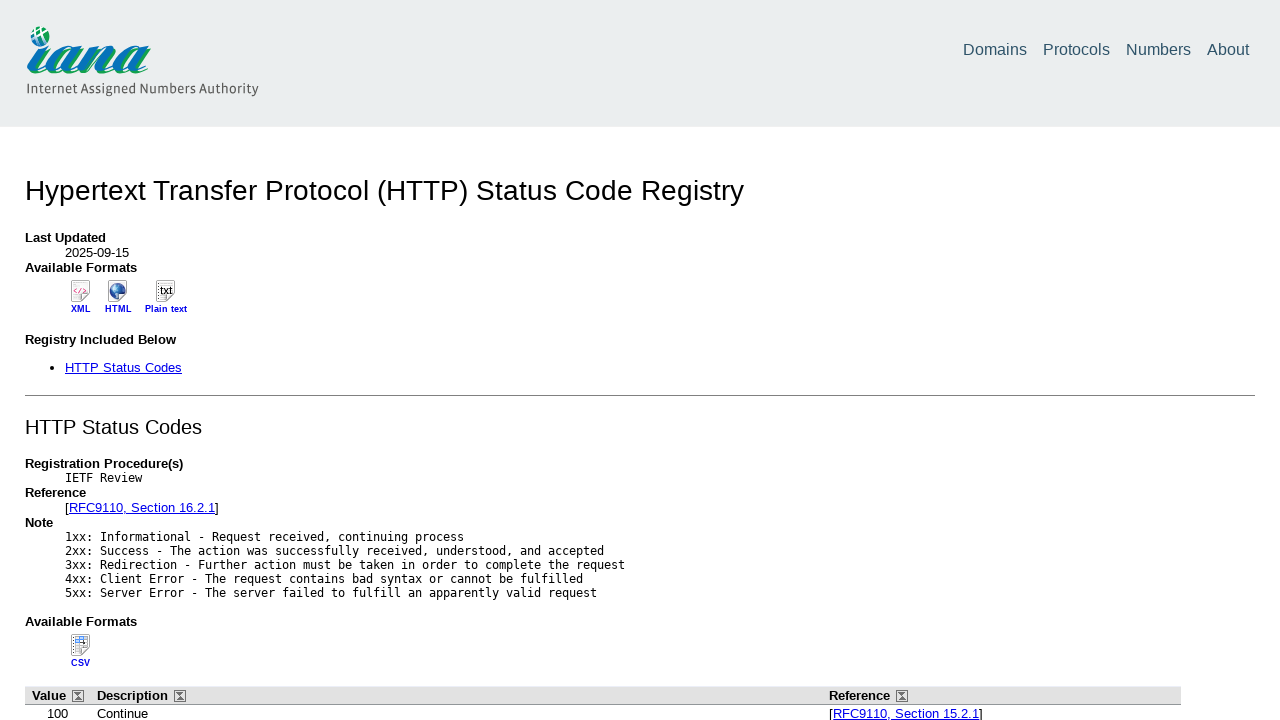

Status codes list page loaded
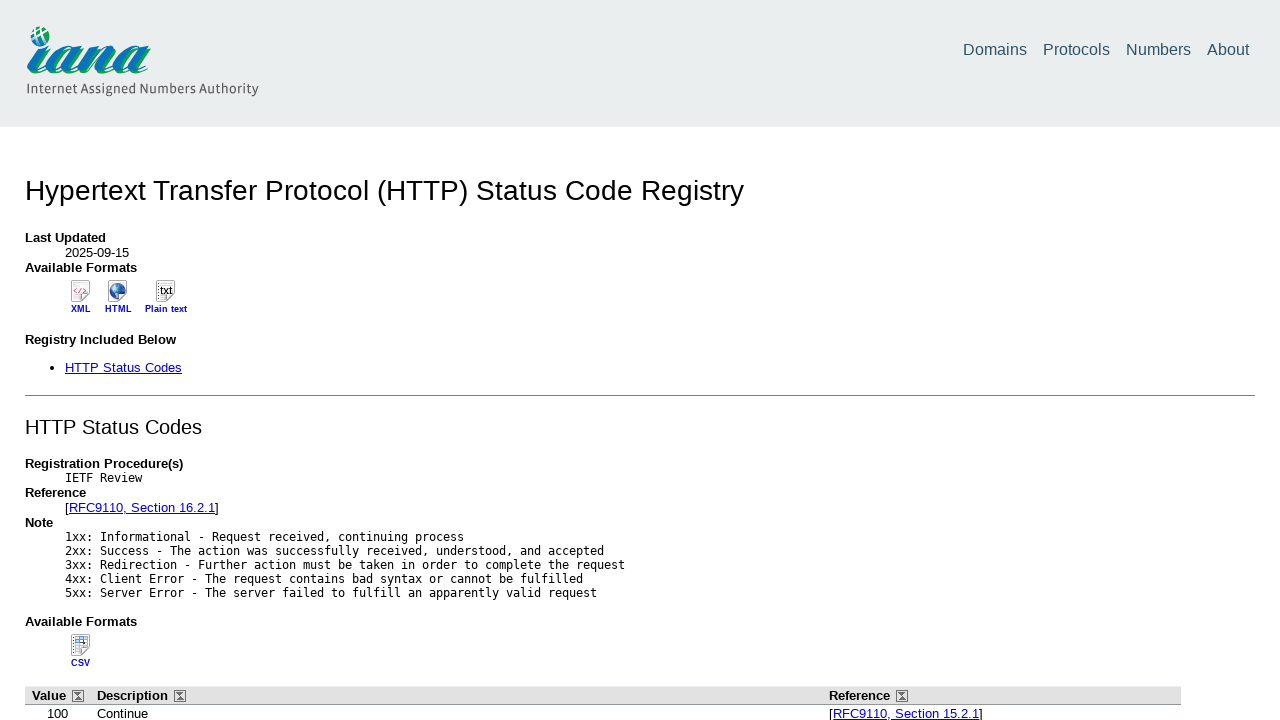

Clicked reference link to RFC 9110 documentation at (142, 508) on xpath=//a[@href='https://www.iana.org/go/rfc9110']
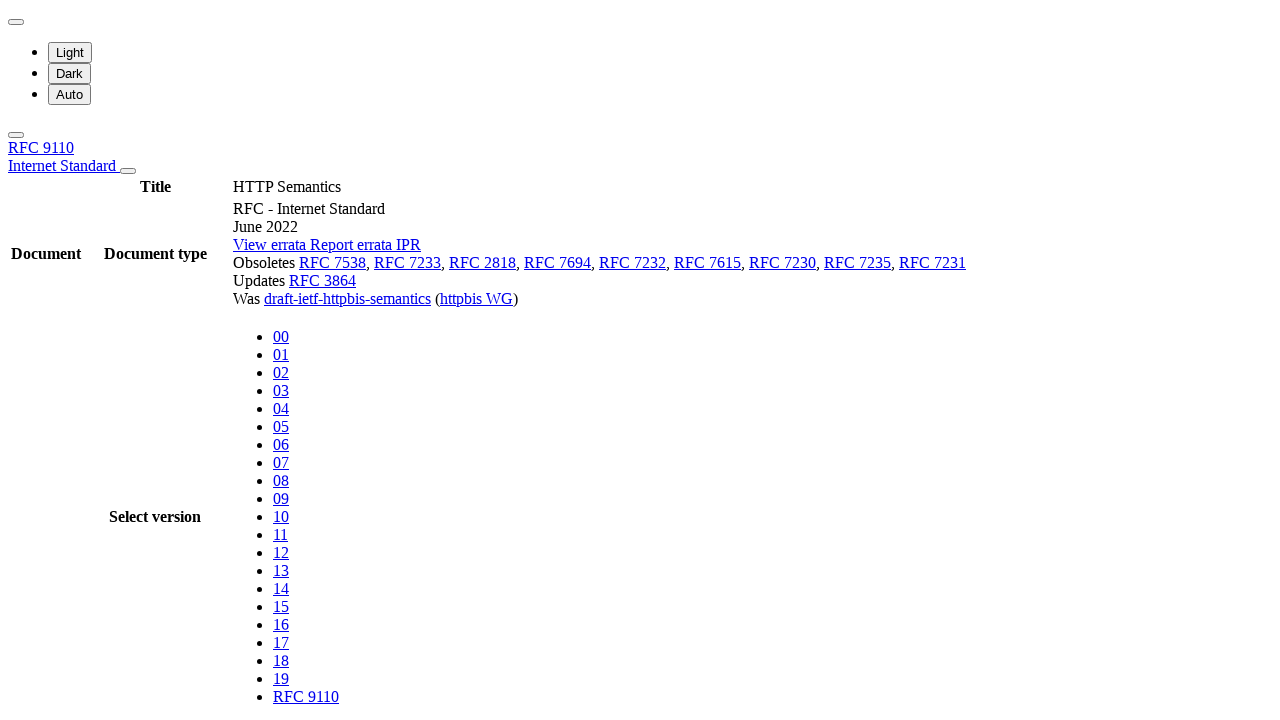

RFC 9110 documentation page loaded
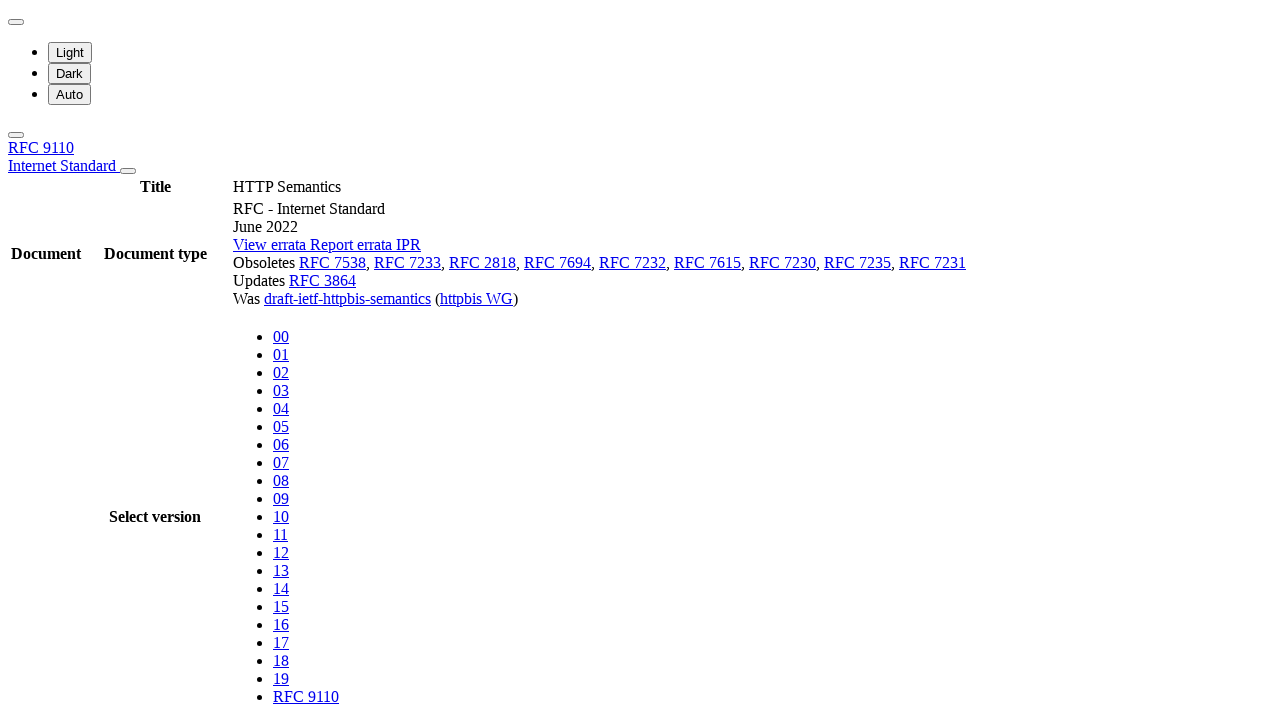

Navigated back to status codes list
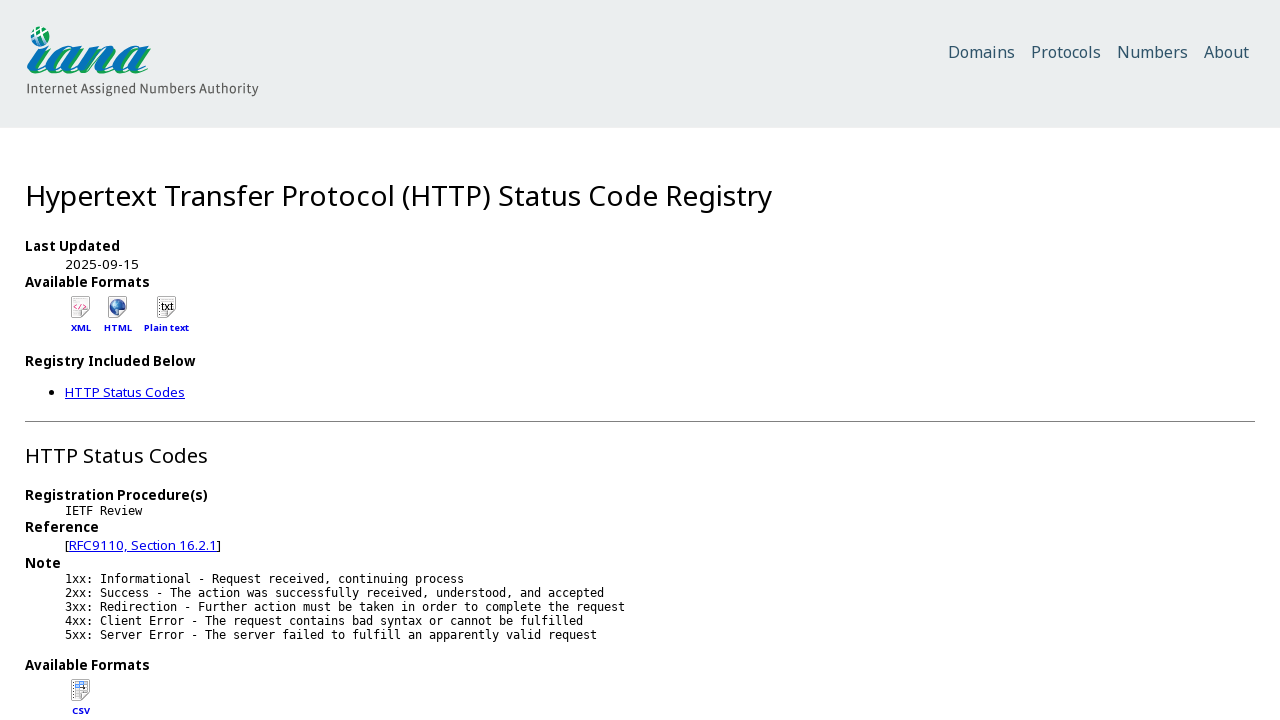

Status codes list page confirmed loaded
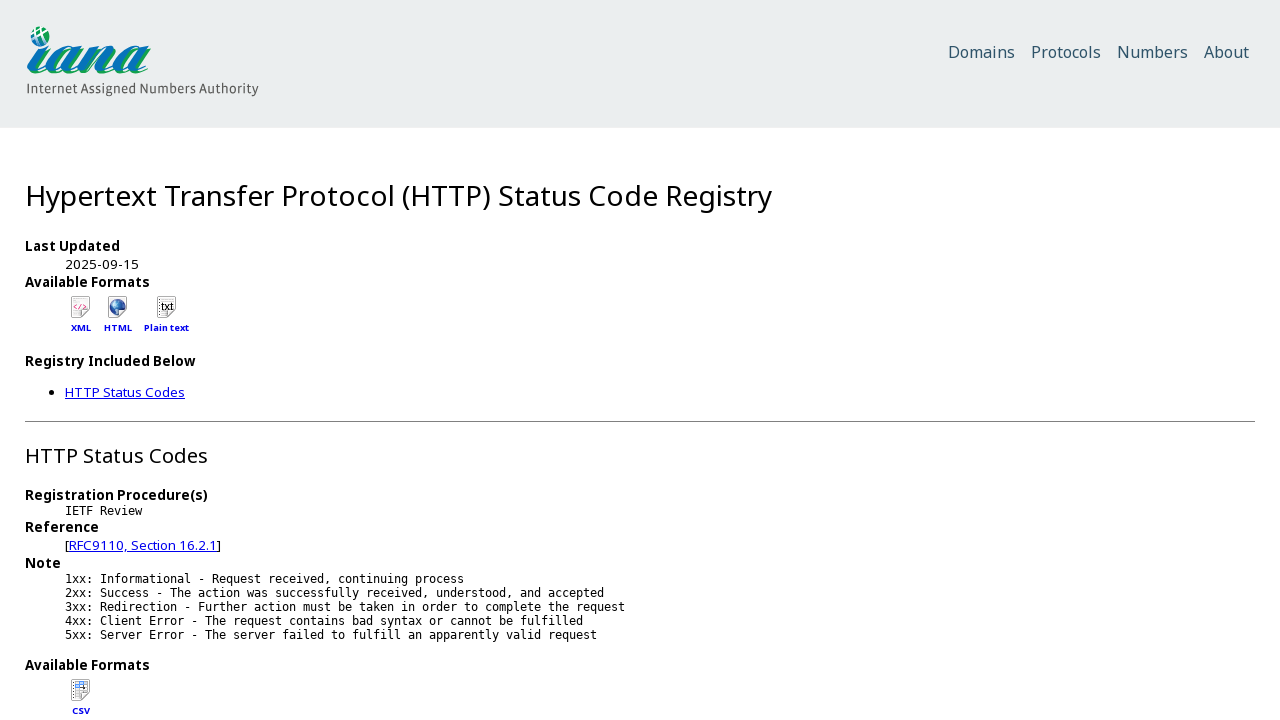

Navigated back to redirector page
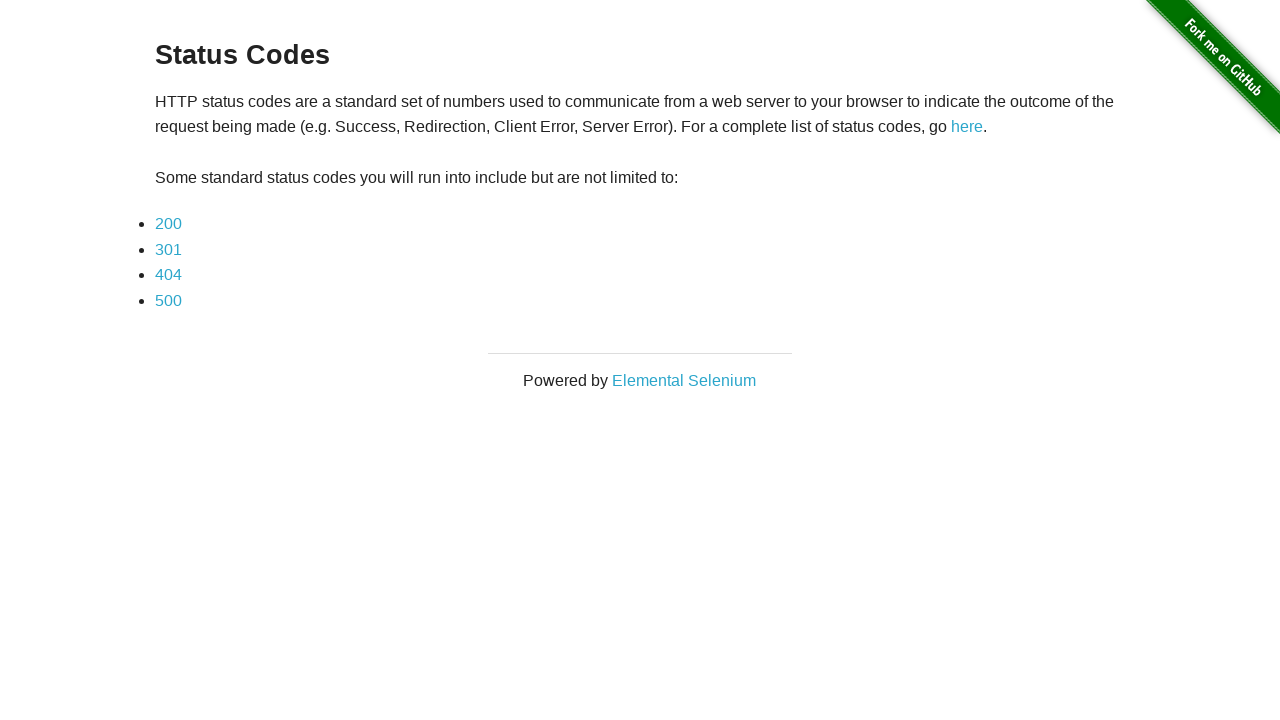

Redirector page loaded with example heading
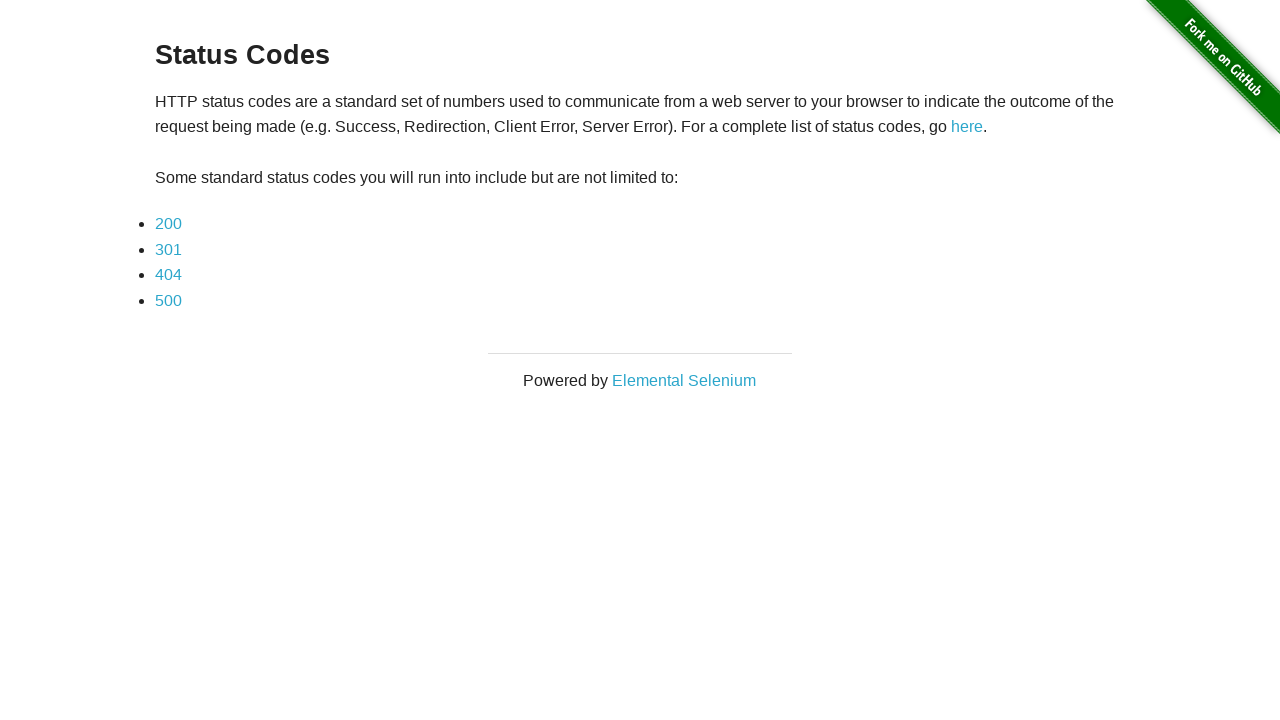

Navigated back further in browser history
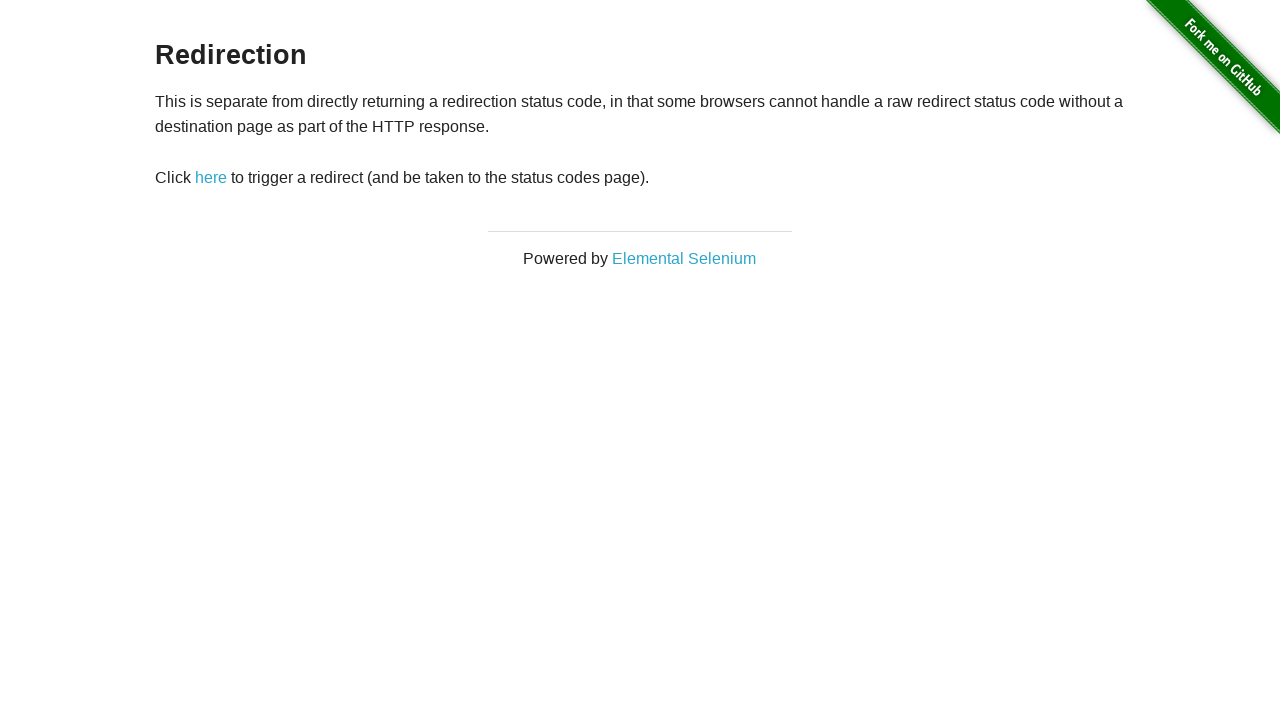

Final page loaded with example heading
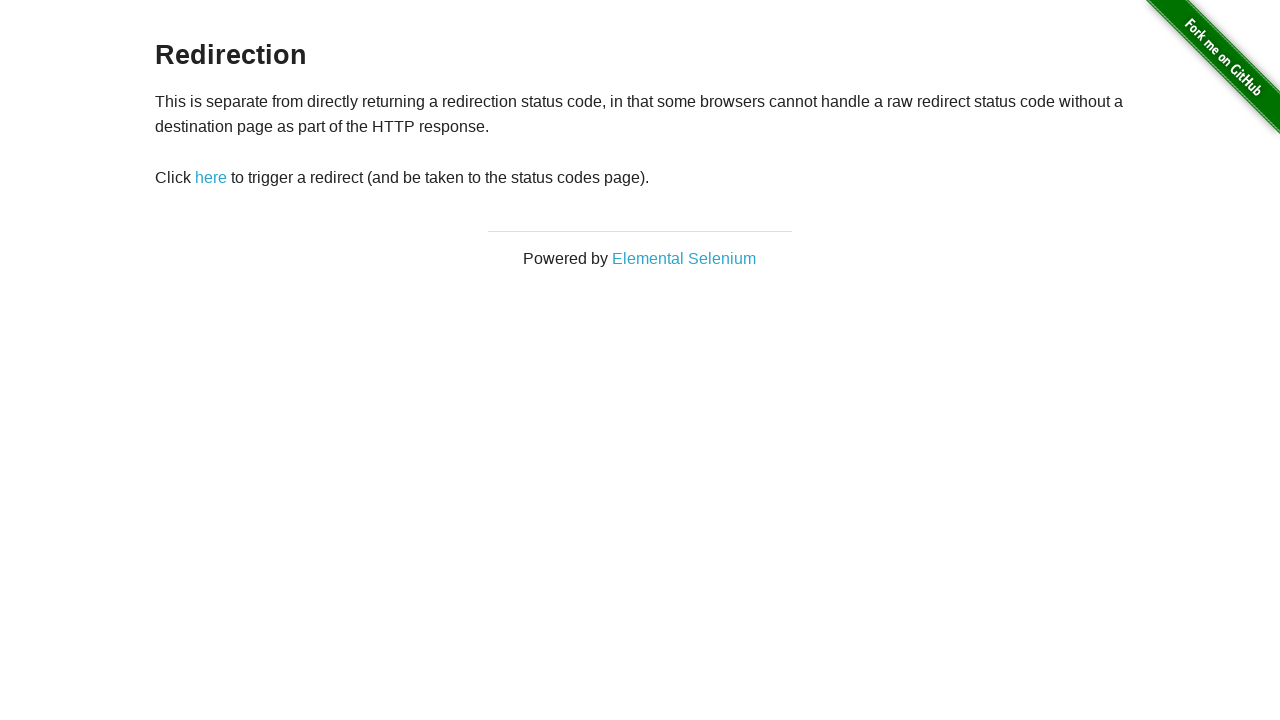

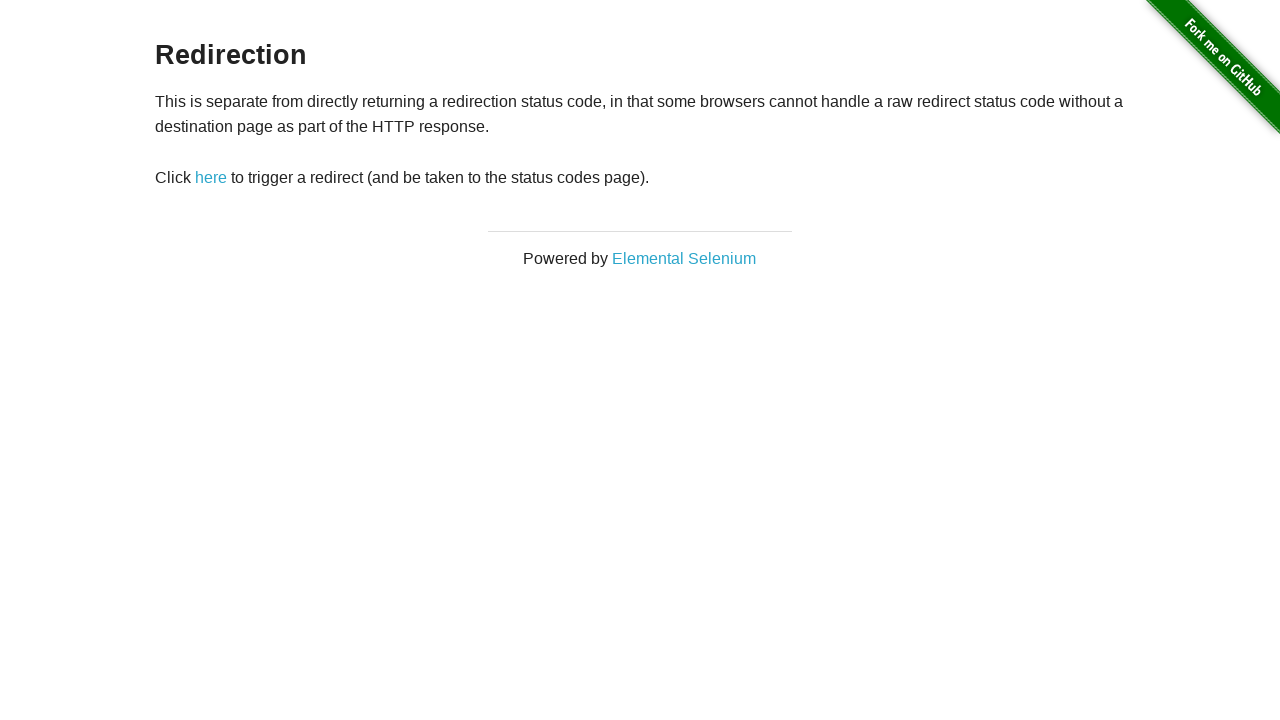